Tests scrolling functionality and verifies that the sum of values in a table column matches the displayed total

Starting URL: https://www.rahulshettyacademy.com/AutomationPractice/

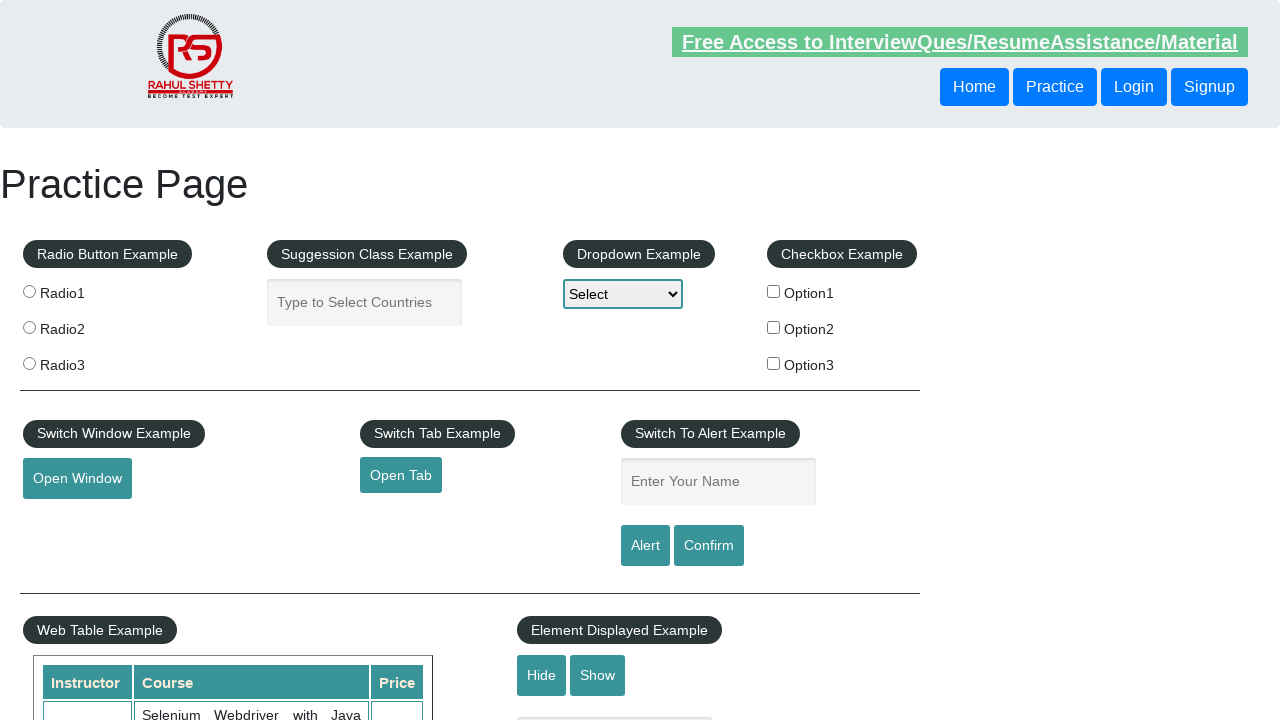

Scrolled down the page by 500 pixels
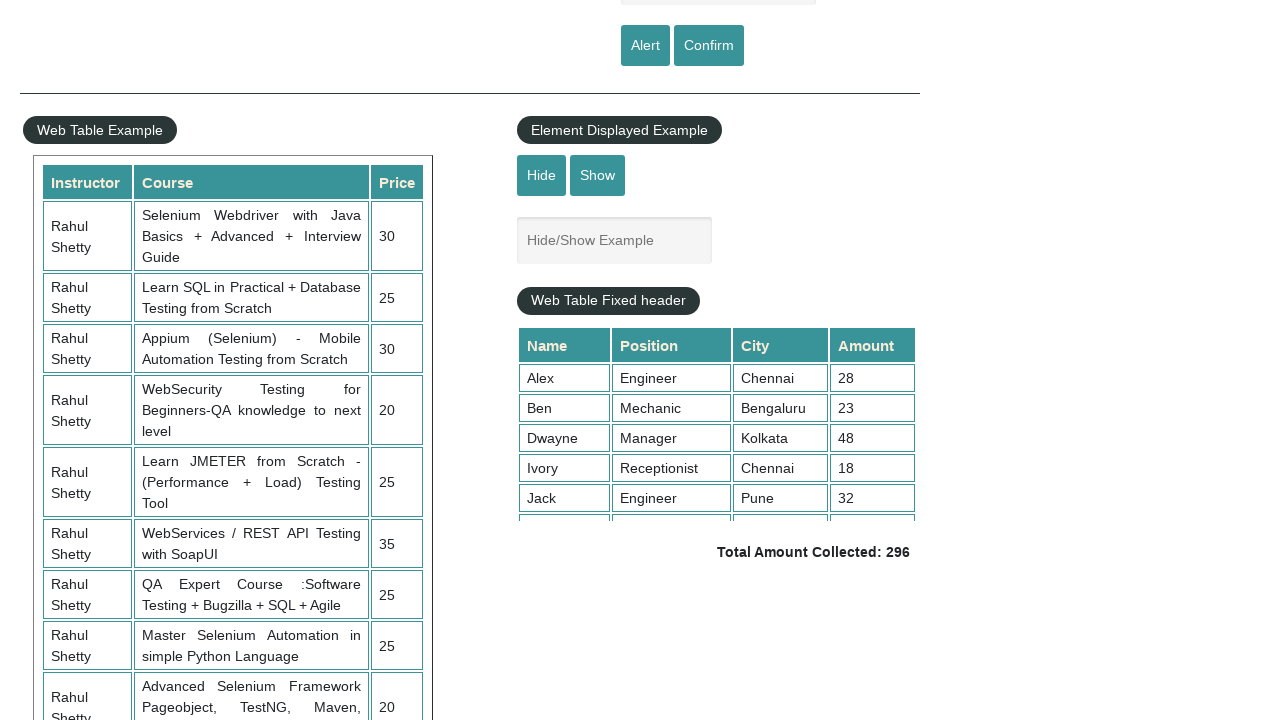

Scrolled within the table container to position 5000
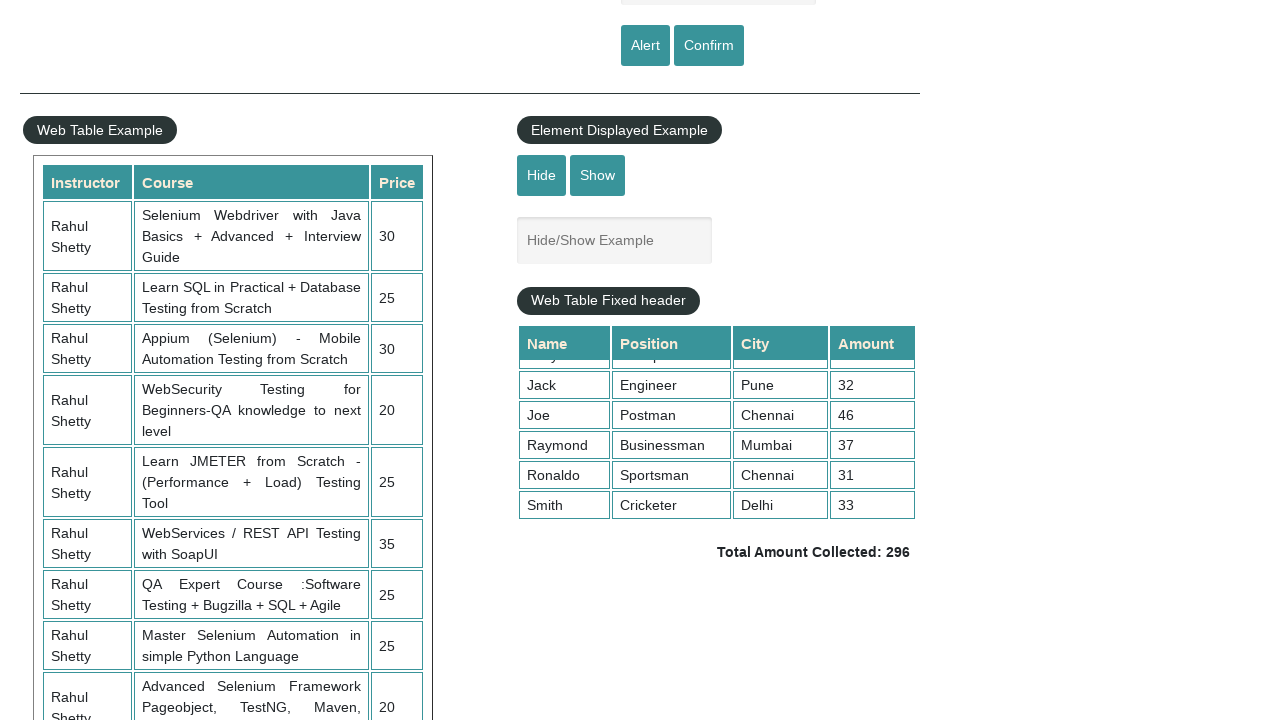

Retrieved all values from the 4th column of the table
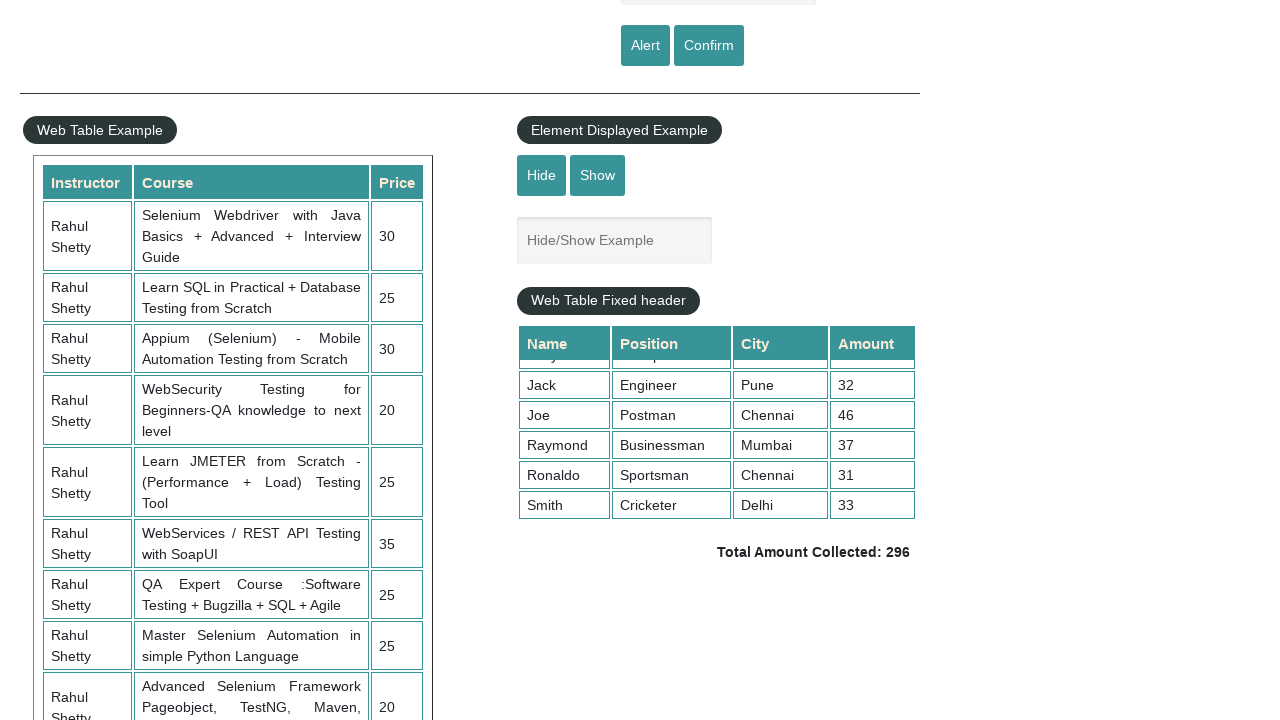

Calculated sum of column 4 values: 296
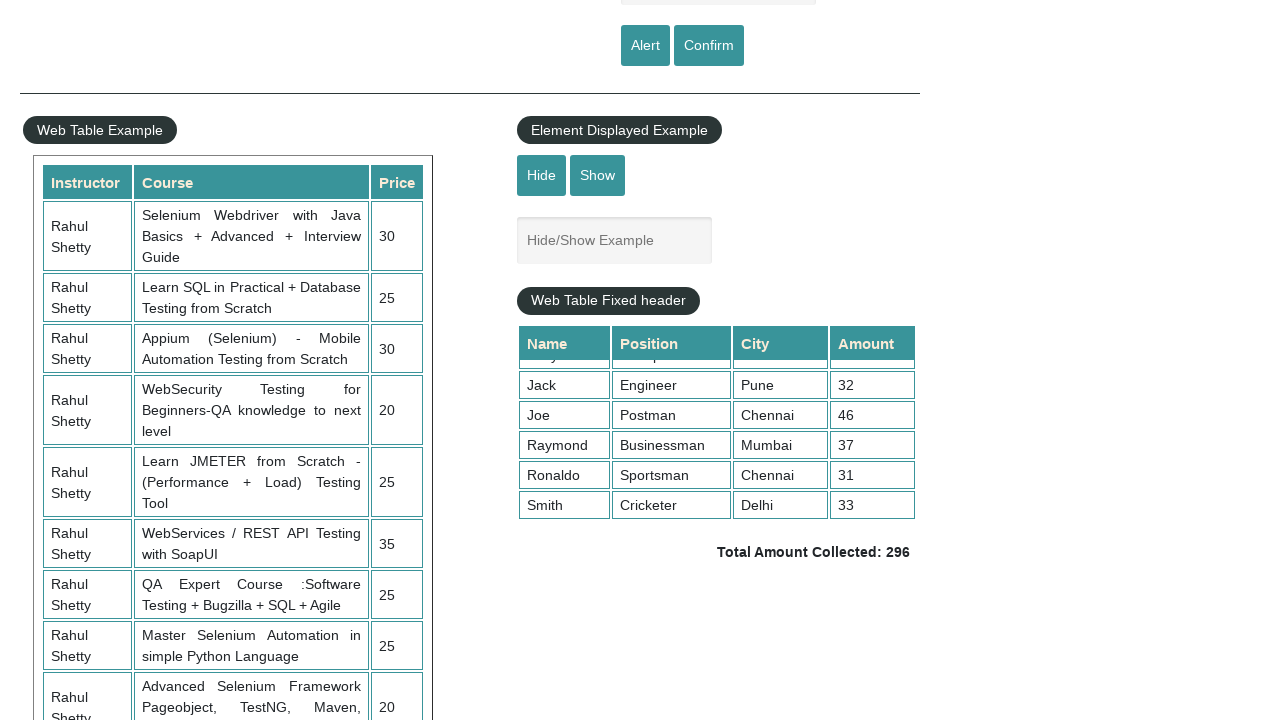

Retrieved the displayed total amount text
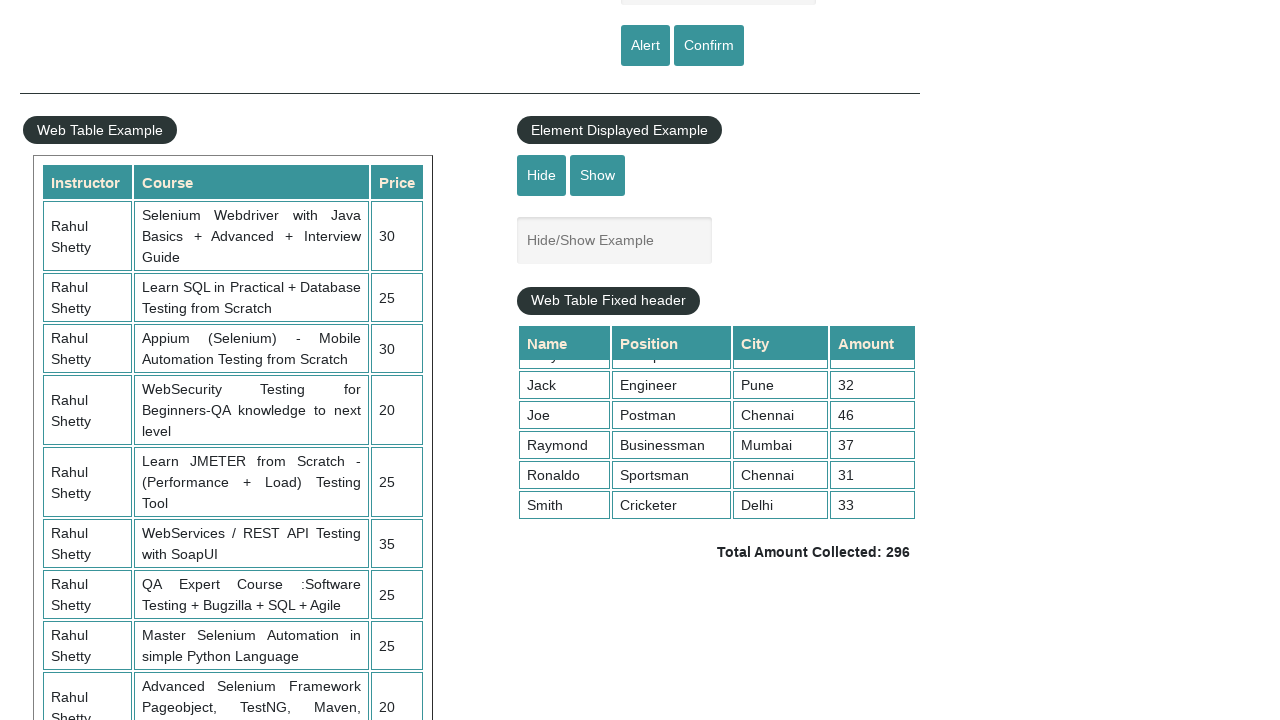

Parsed displayed total value: 296
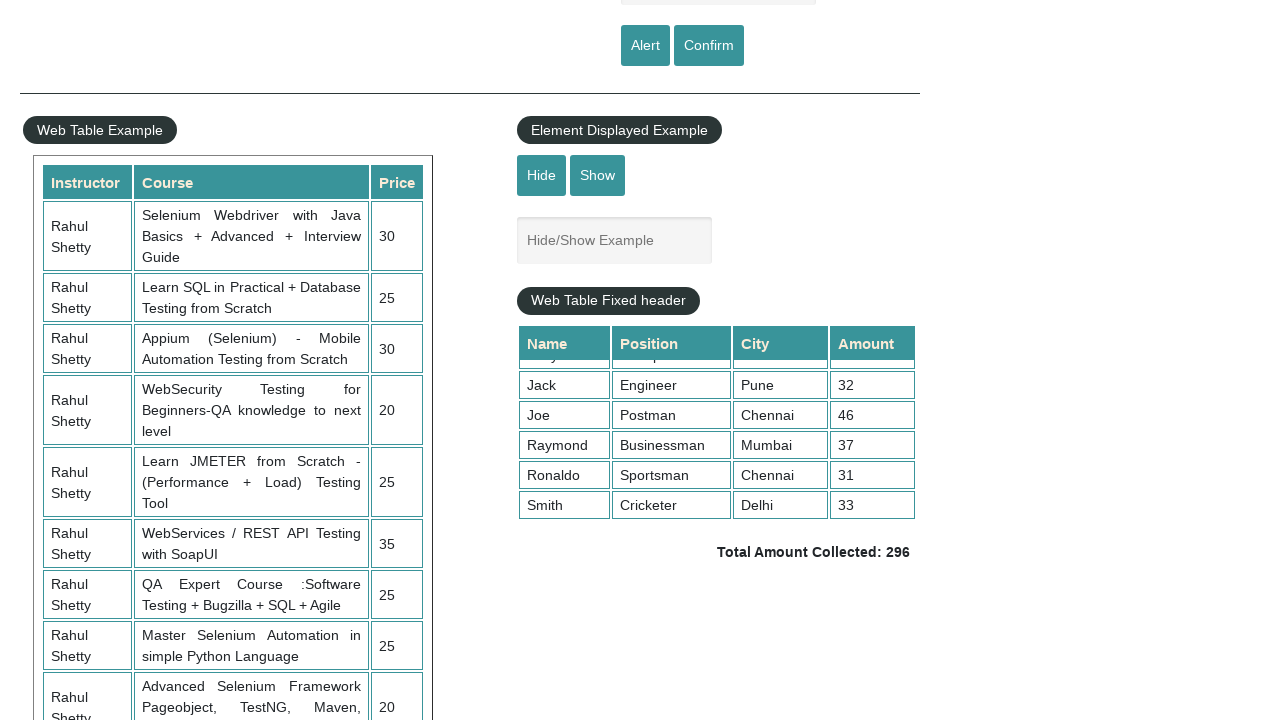

Verified sum matches: calculated sum 296 equals displayed total 296
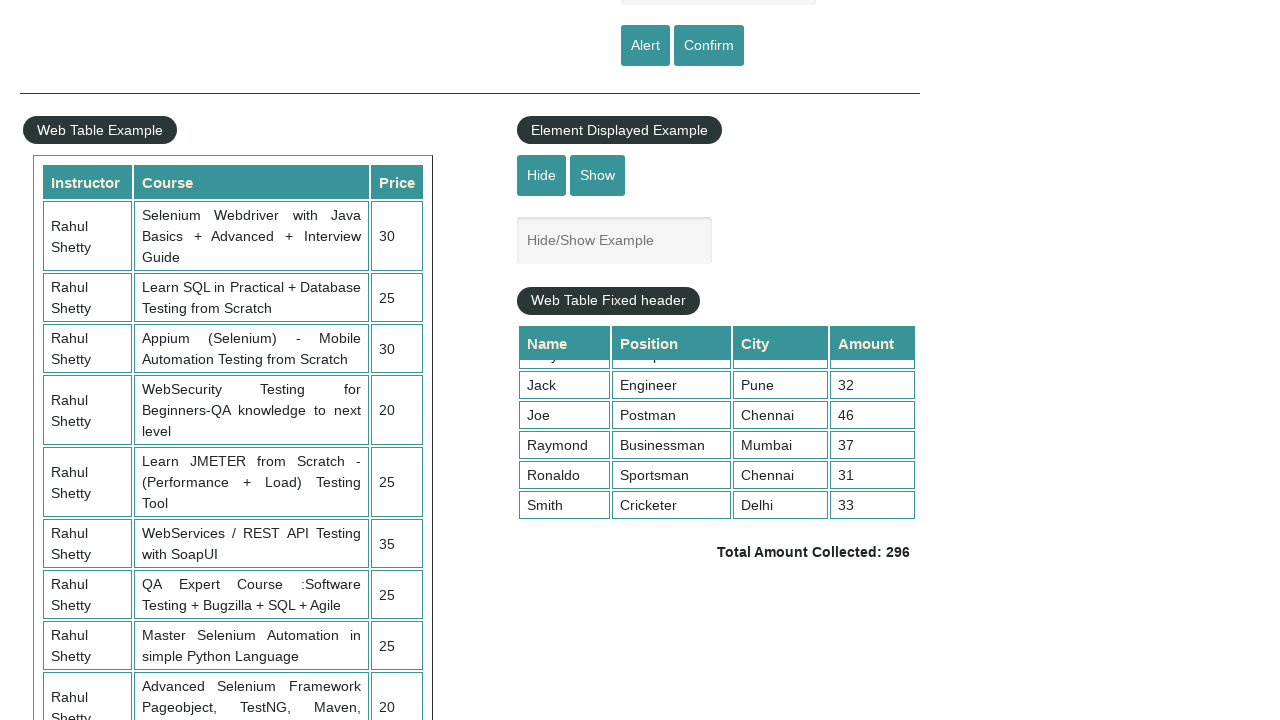

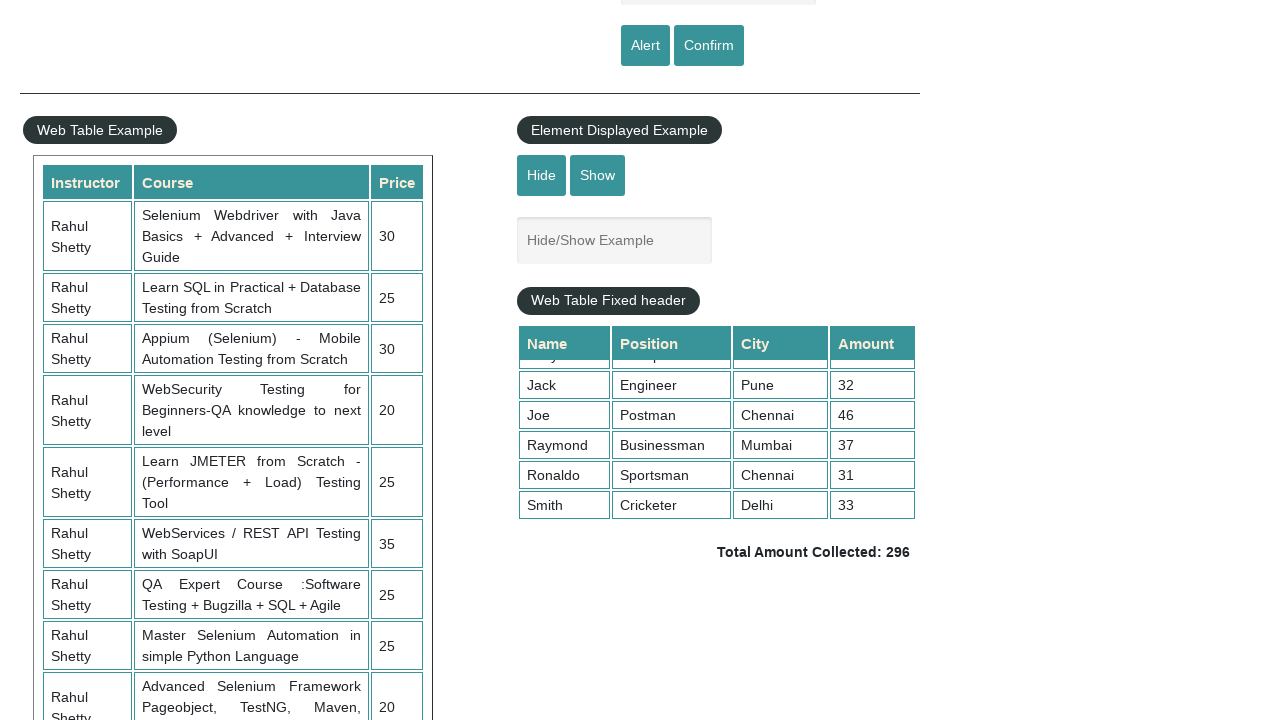